Tests browser window handling by navigating to a page, clicking a link that opens a new window, switching to the new window to verify its content, and then switching back to the original window to verify it's still accessible.

Starting URL: https://the-internet.herokuapp.com/windows

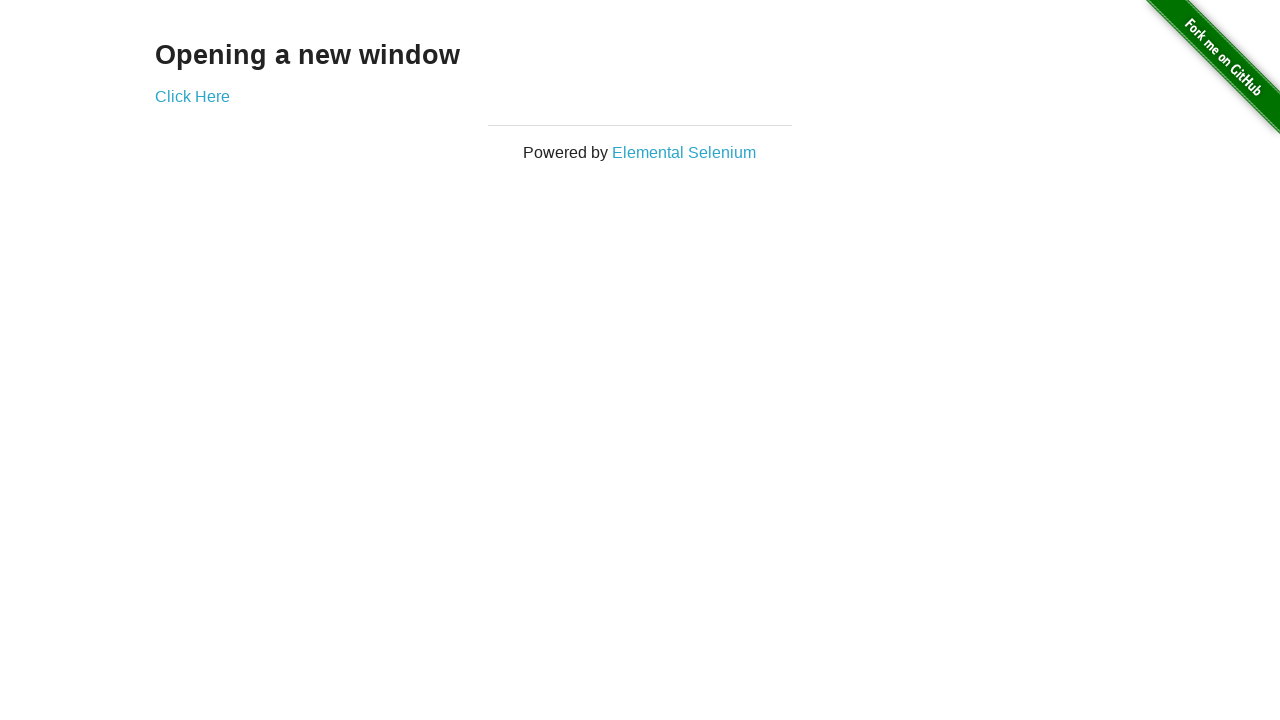

Retrieved heading text from page
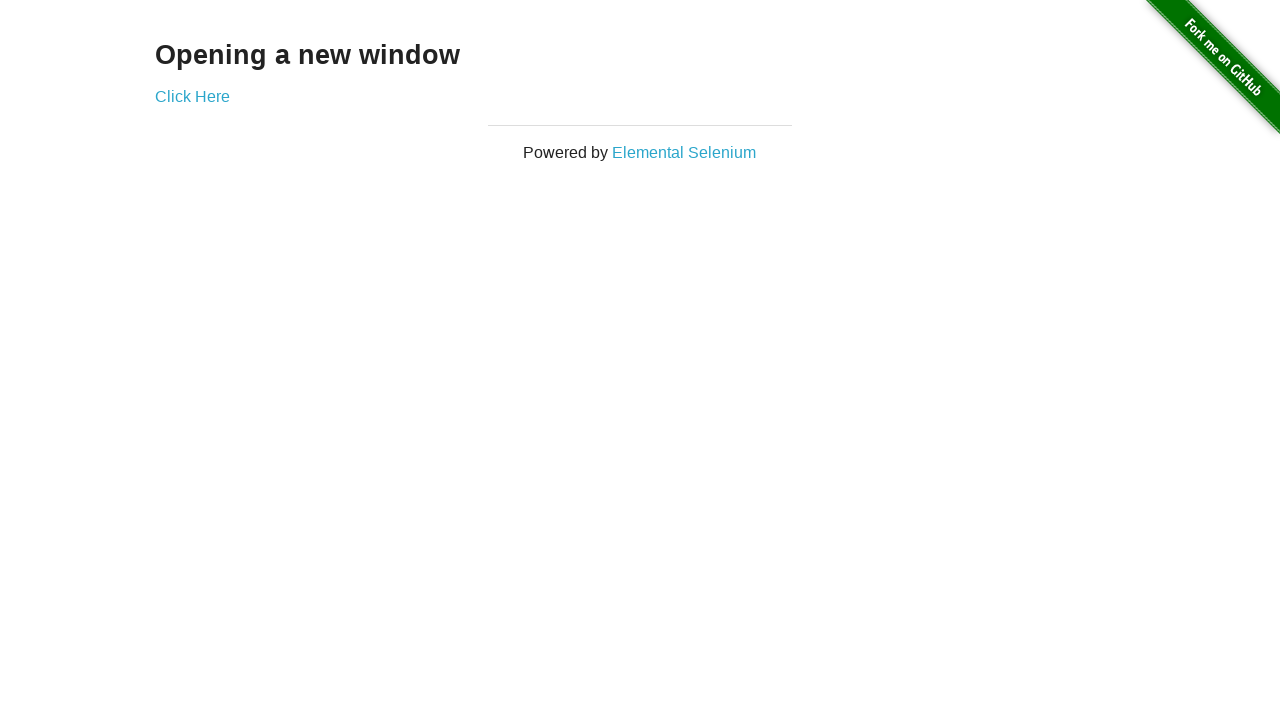

Verified heading text is 'Opening a new window'
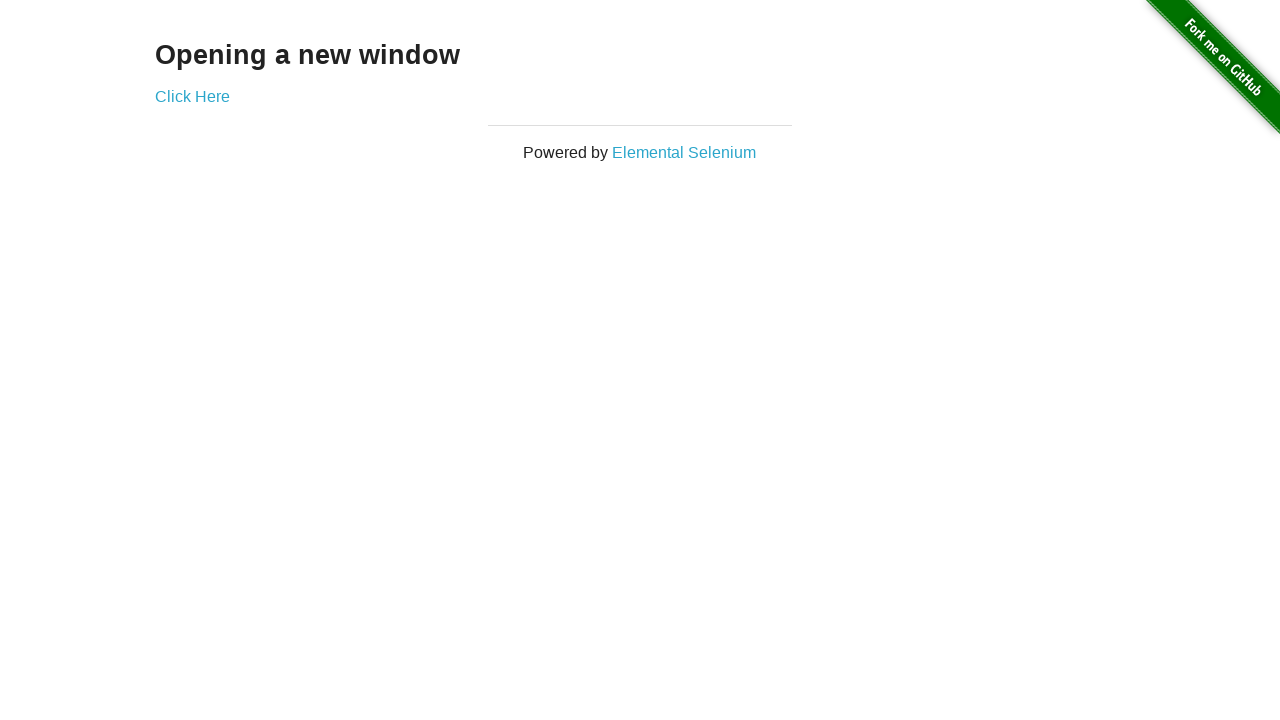

Verified page title is 'The Internet'
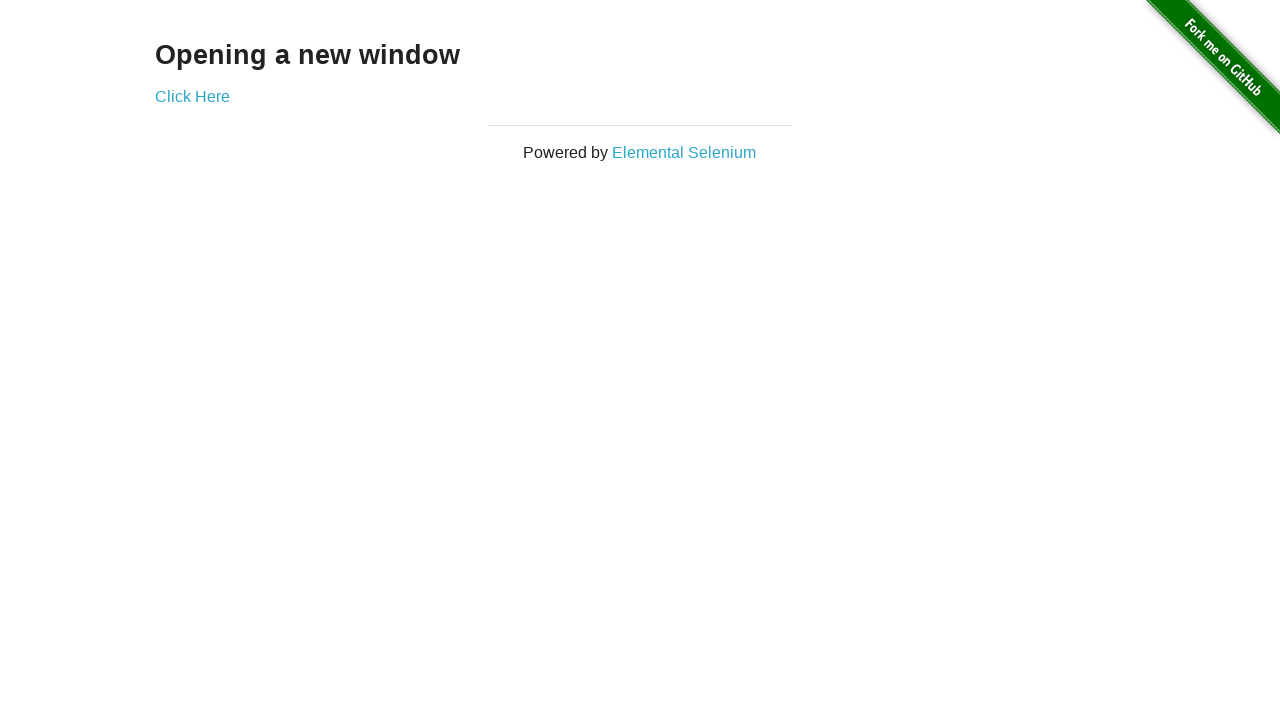

Clicked 'Click Here' link and new window opened at (192, 96) on xpath=//*[@href='/windows/new']
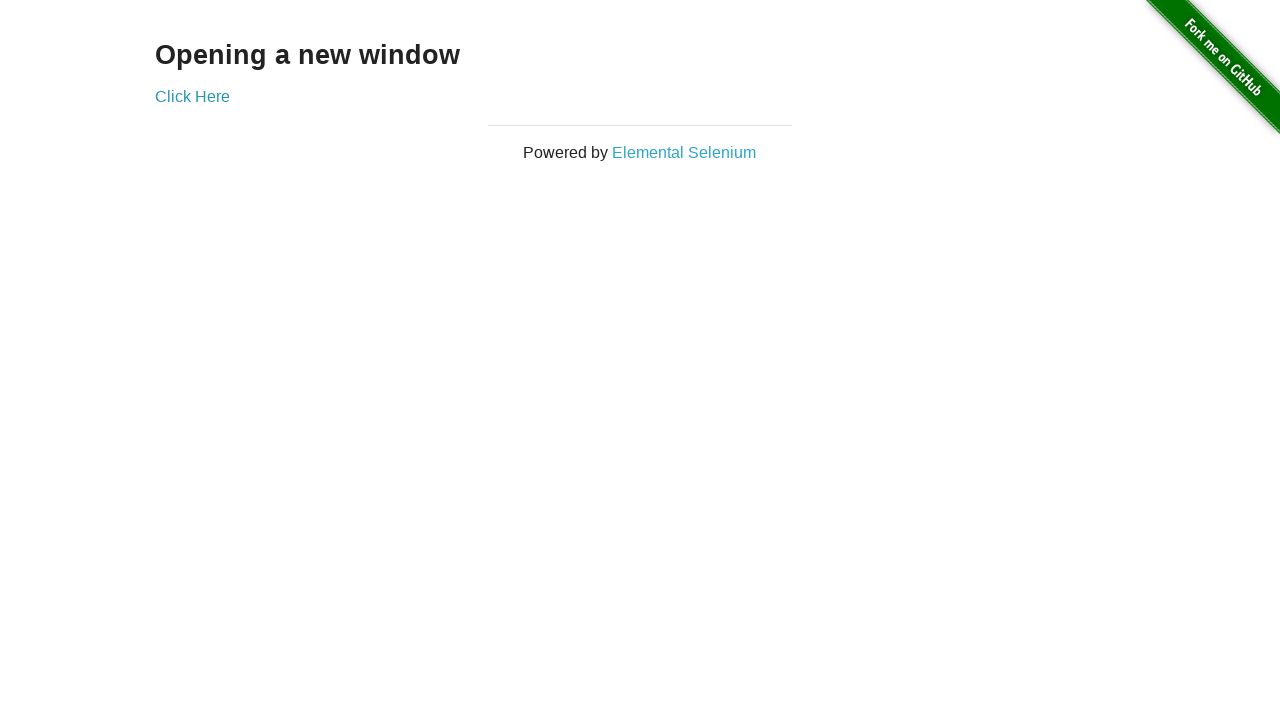

New window finished loading
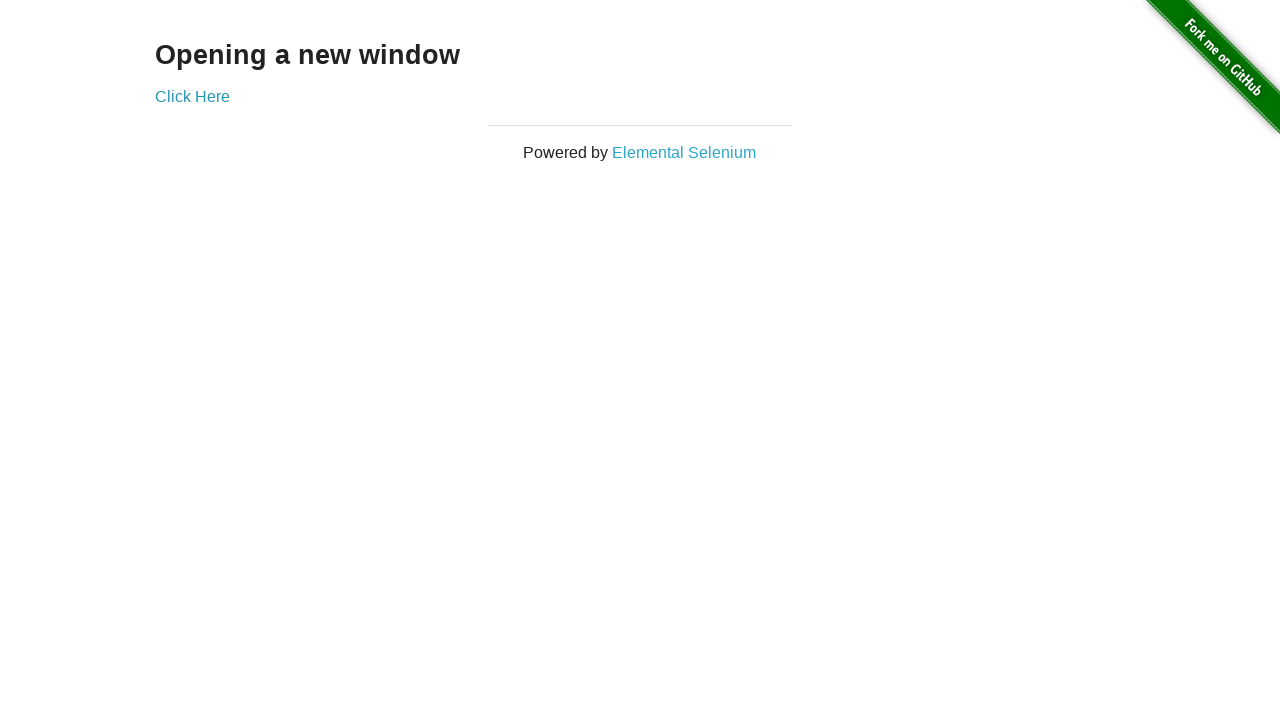

Verified new window title is 'New Window'
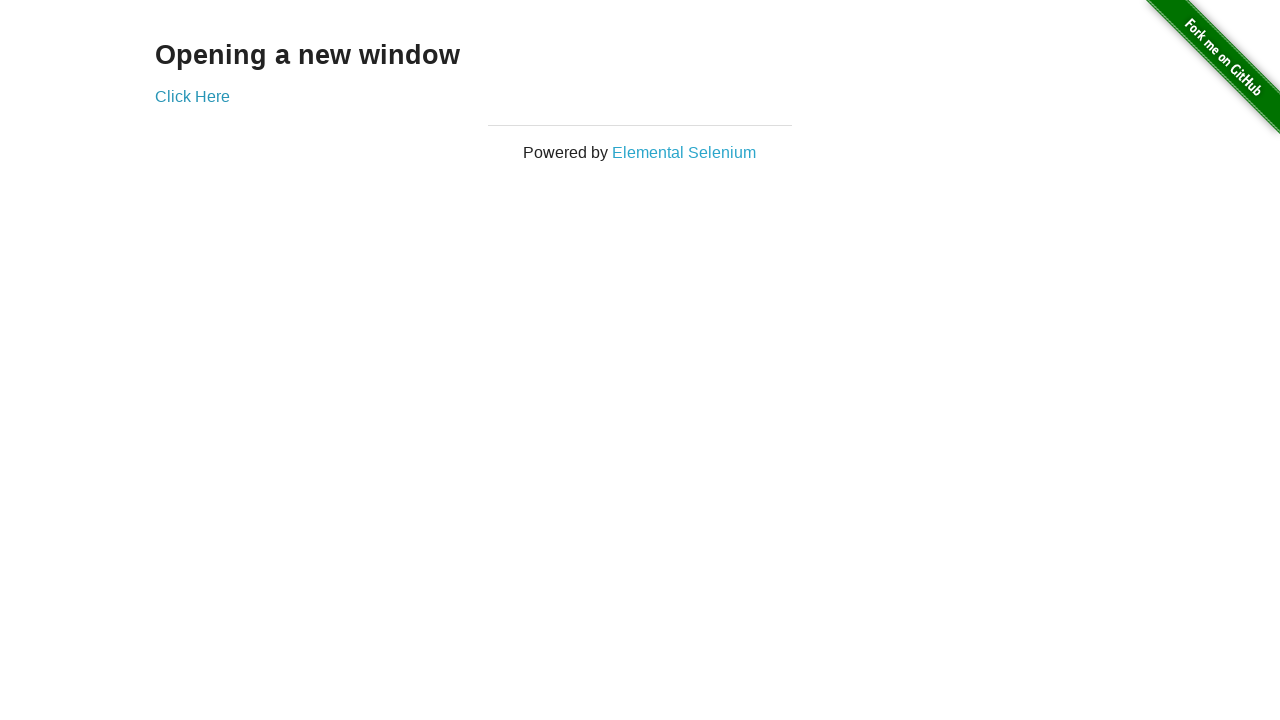

Retrieved heading text from new window
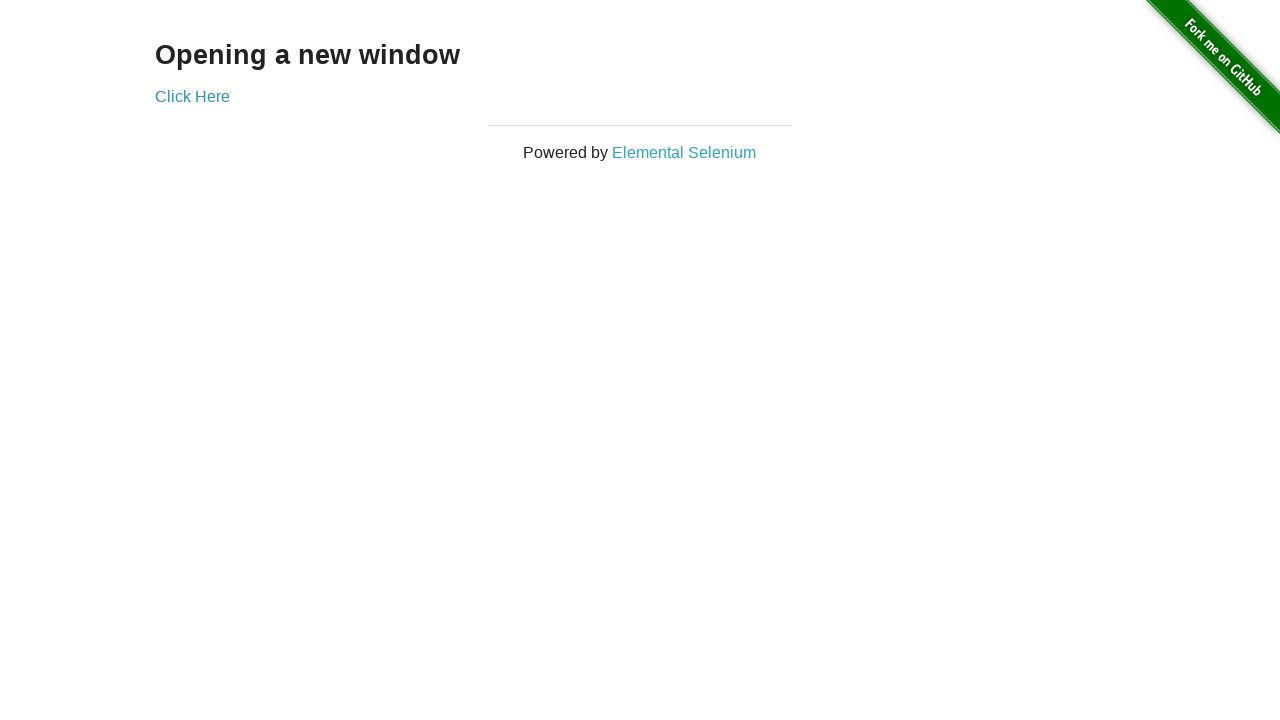

Verified new window heading text is 'New Window'
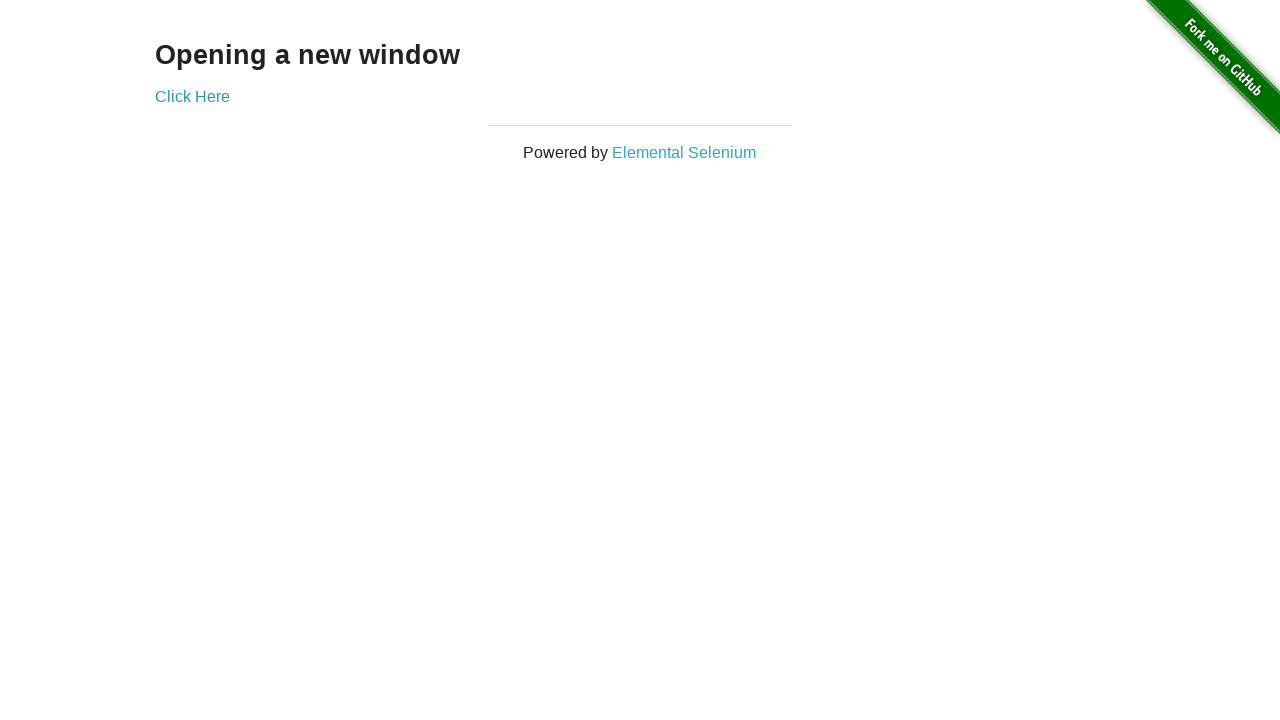

Switched back to original window
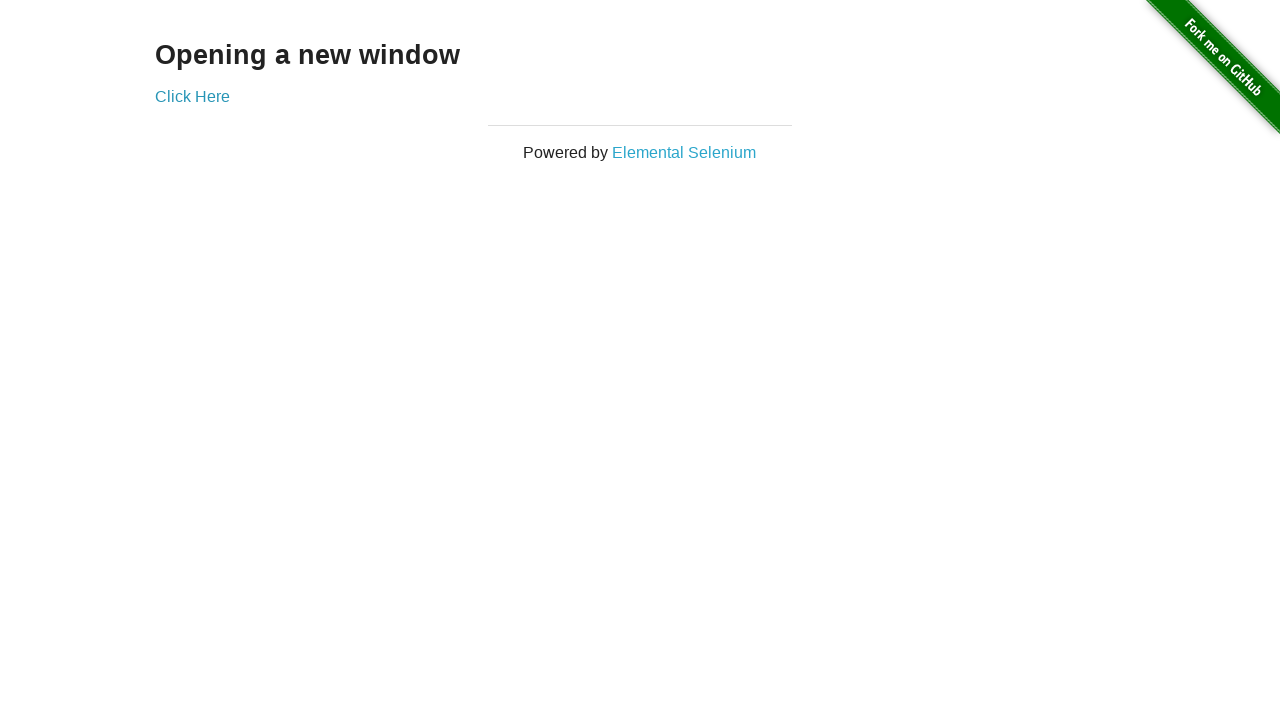

Verified original window title is still 'The Internet'
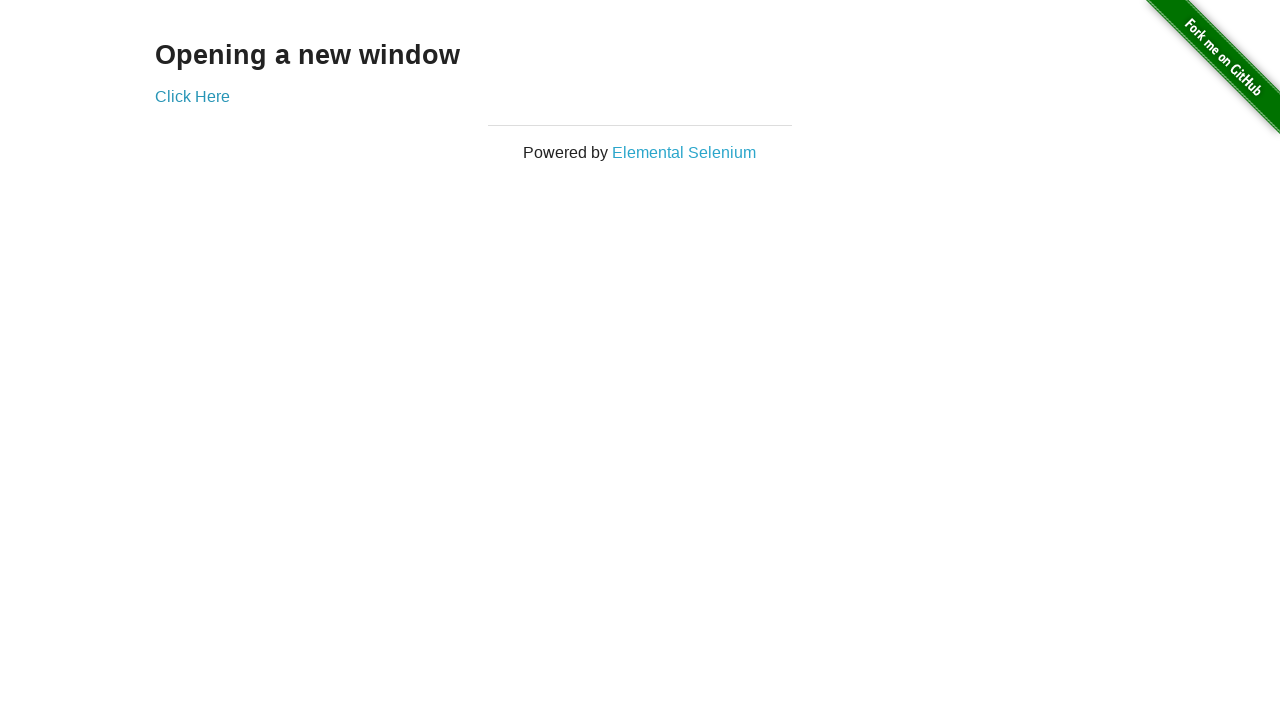

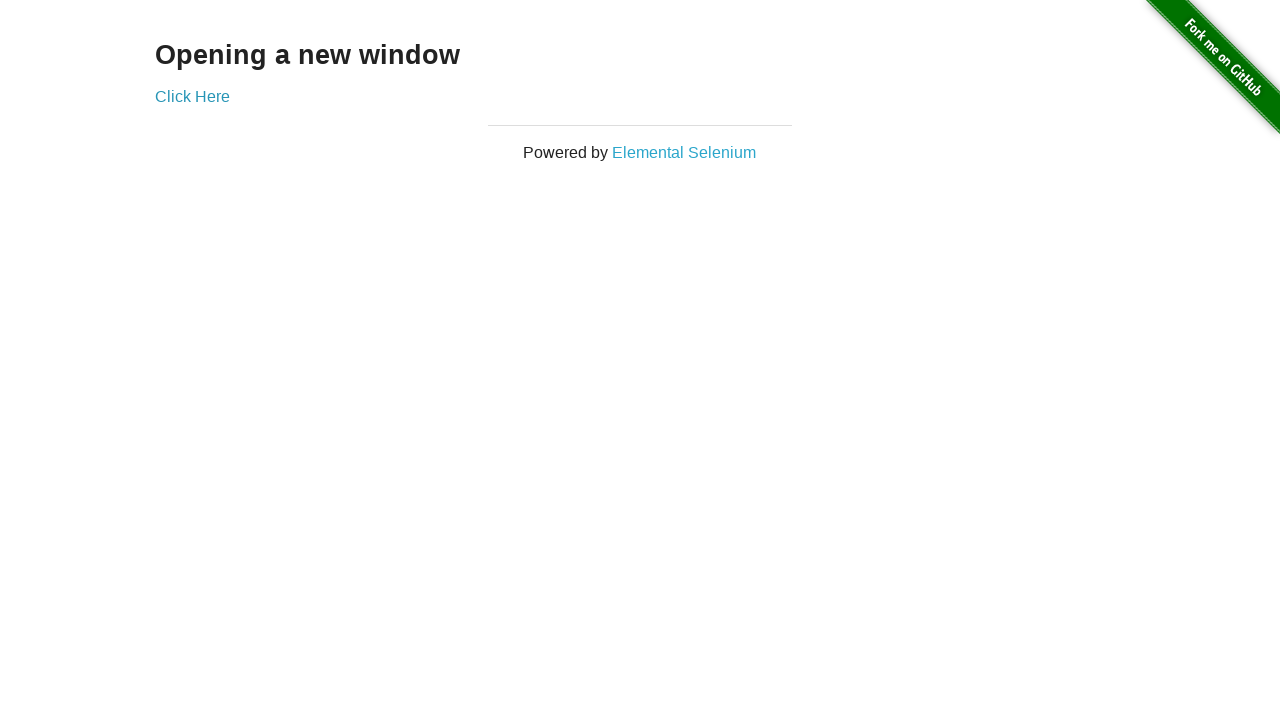